Tests drag and drop functionality by dragging a "Drag me" element onto a "Drop here" target using Playwright's drag_to method

Starting URL: https://jqueryui.com/droppable/

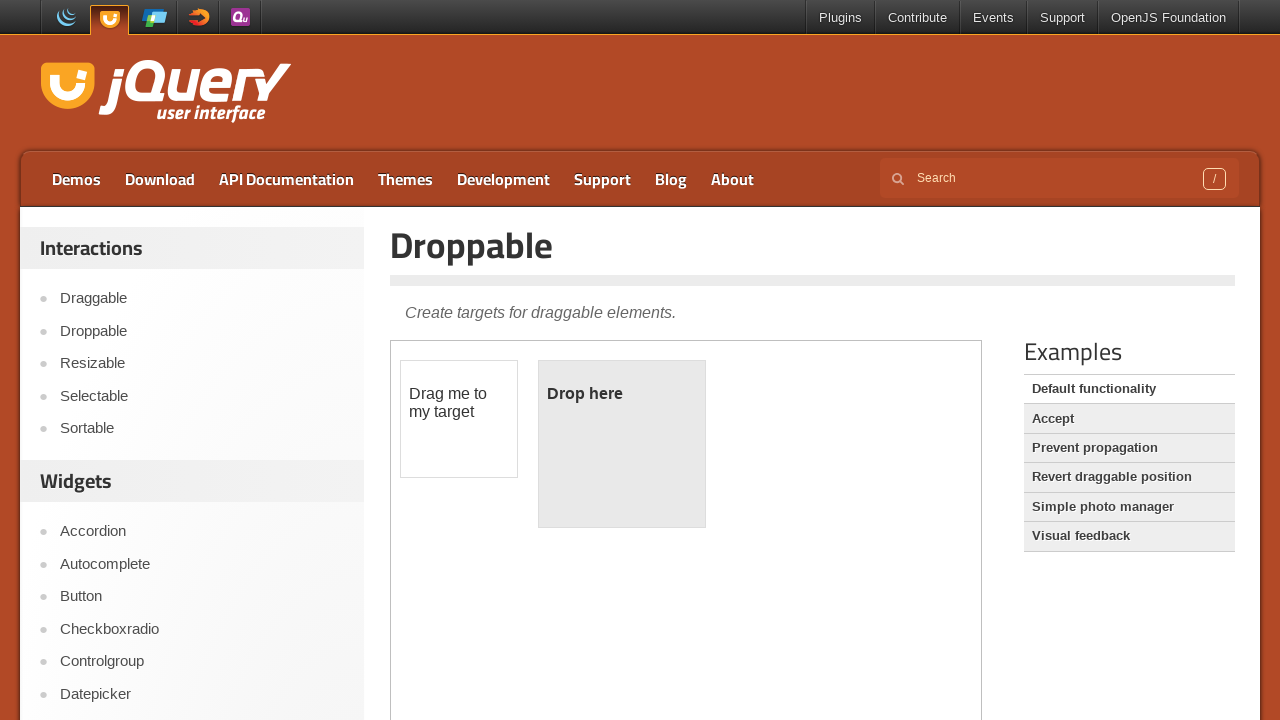

Located iframe containing drag and drop elements
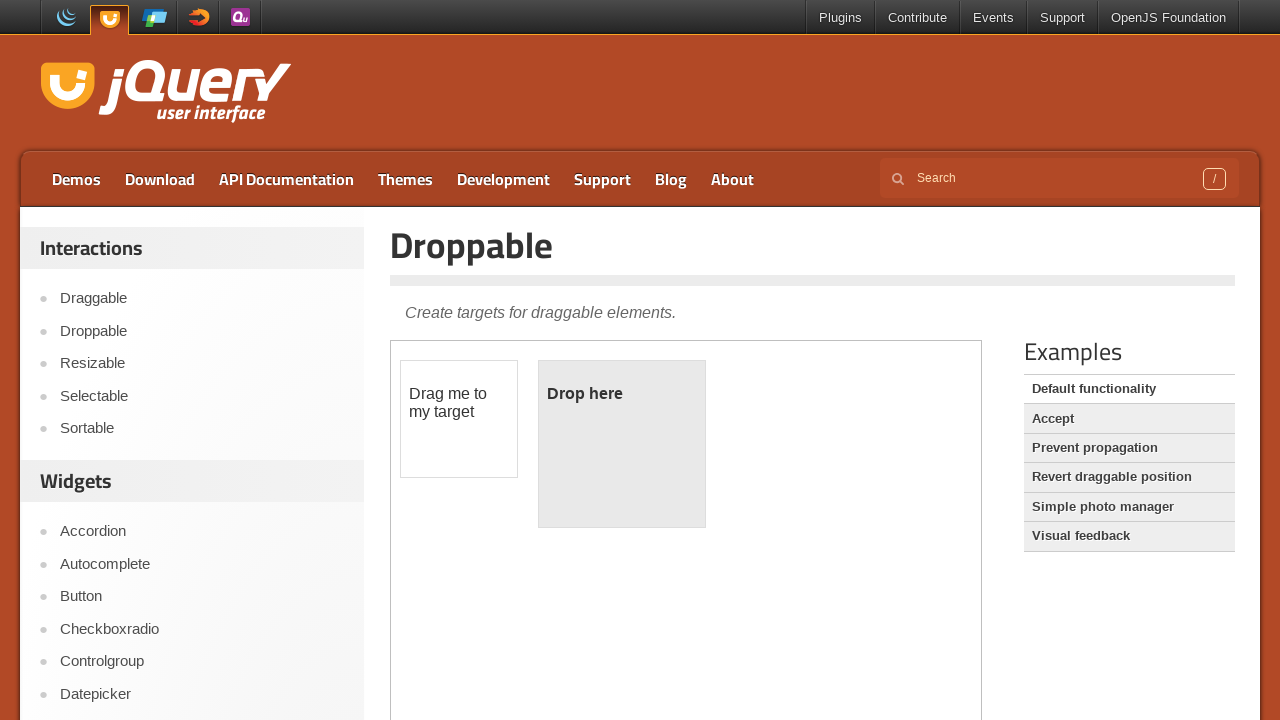

Located draggable element with id 'draggable'
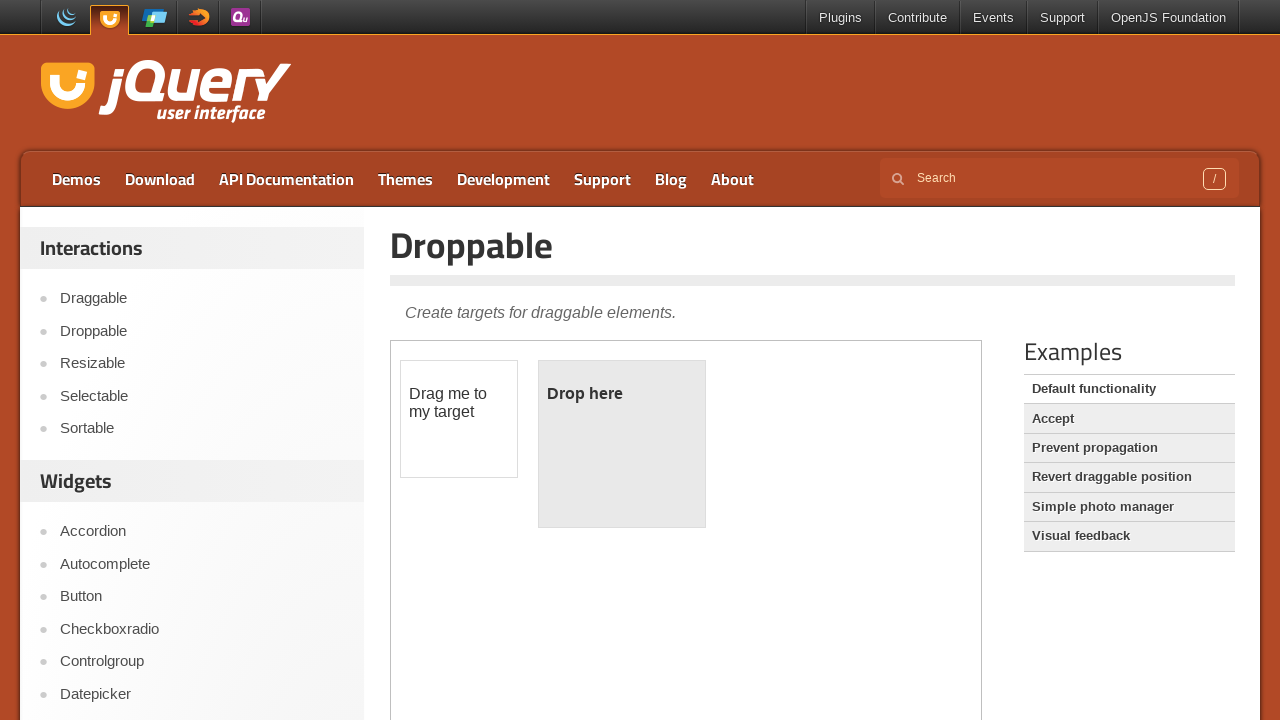

Located drop target element with id 'droppable'
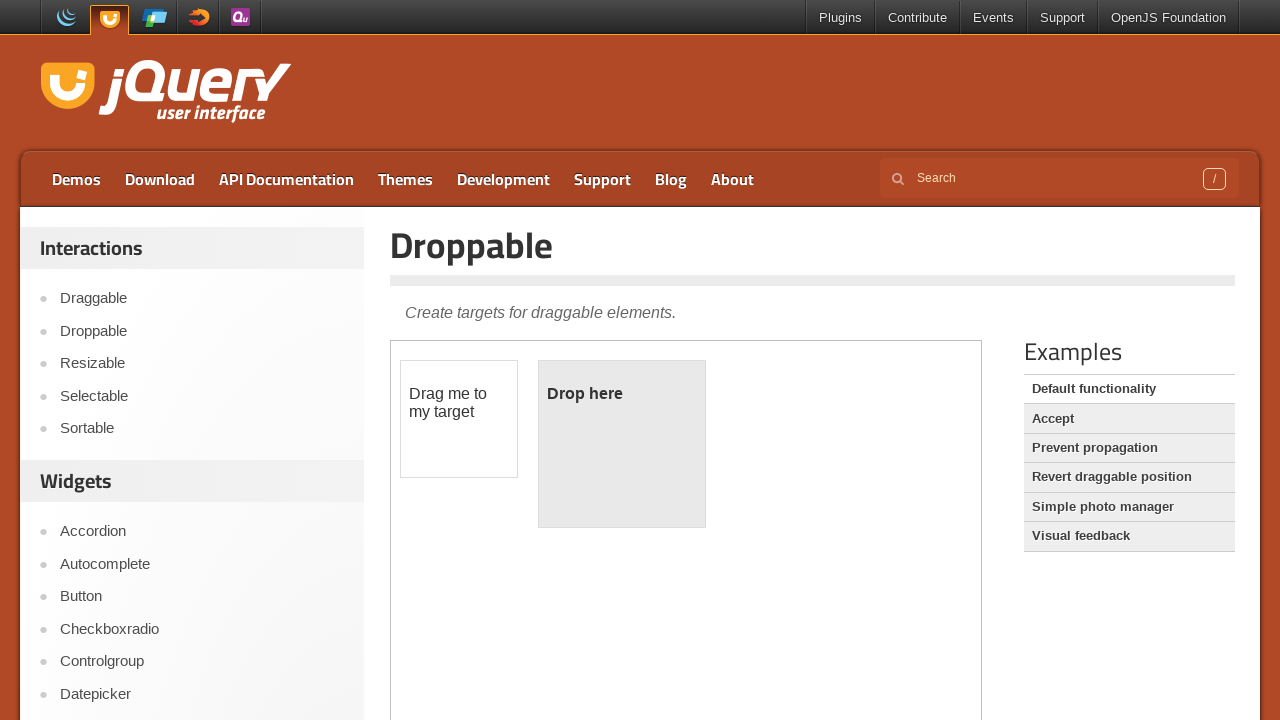

Dragged 'Drag me' element onto 'Drop here' target at (622, 444)
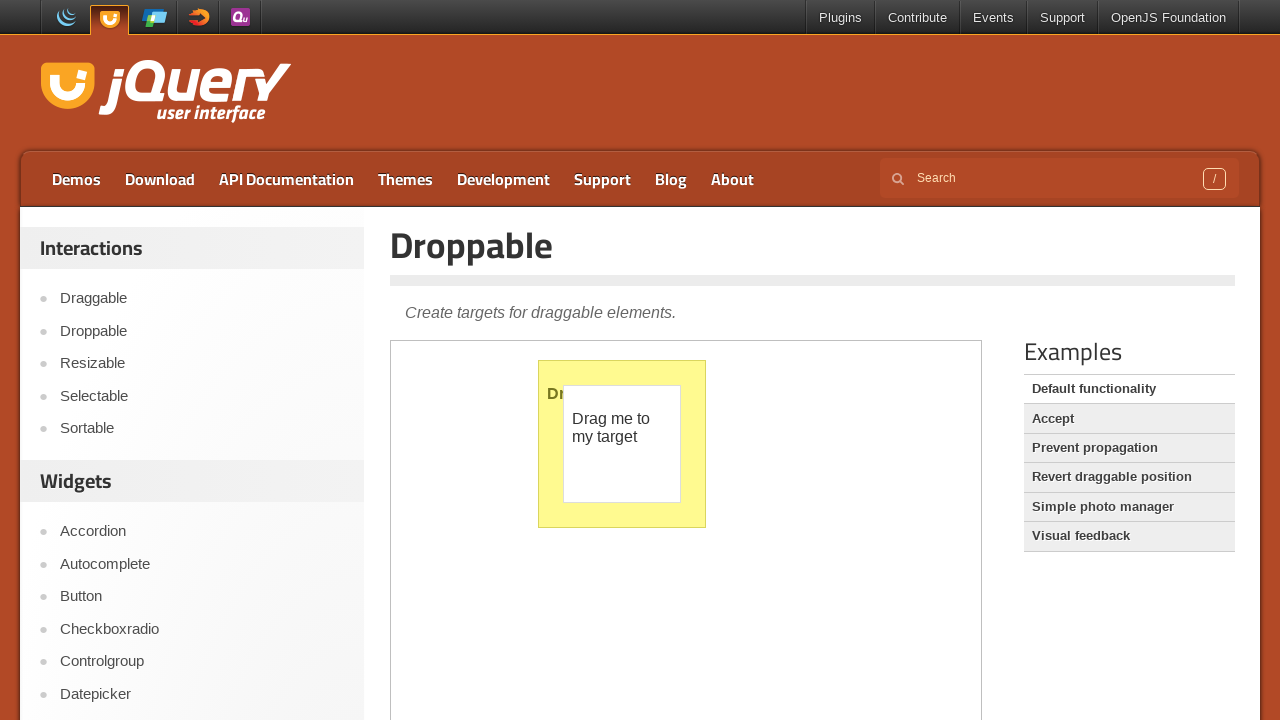

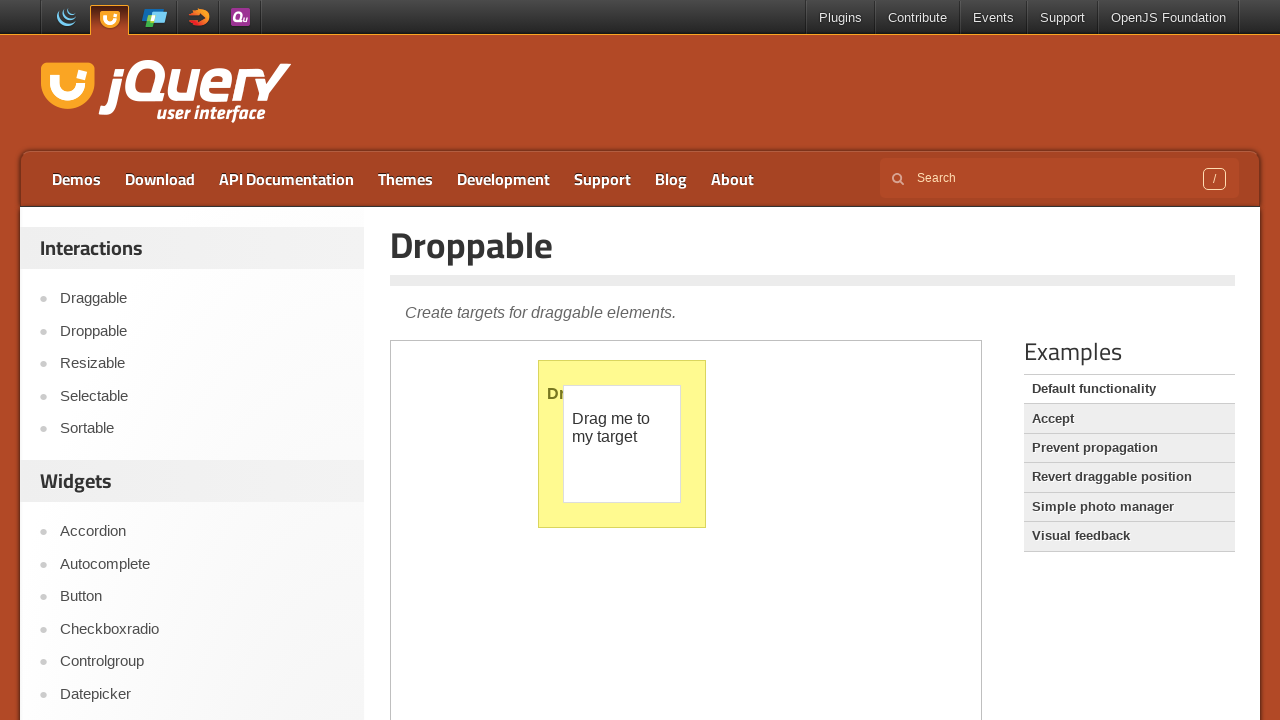